Navigates to the GitHub homepage and verifies the page loads successfully by checking the page title is present.

Starting URL: https://github.com

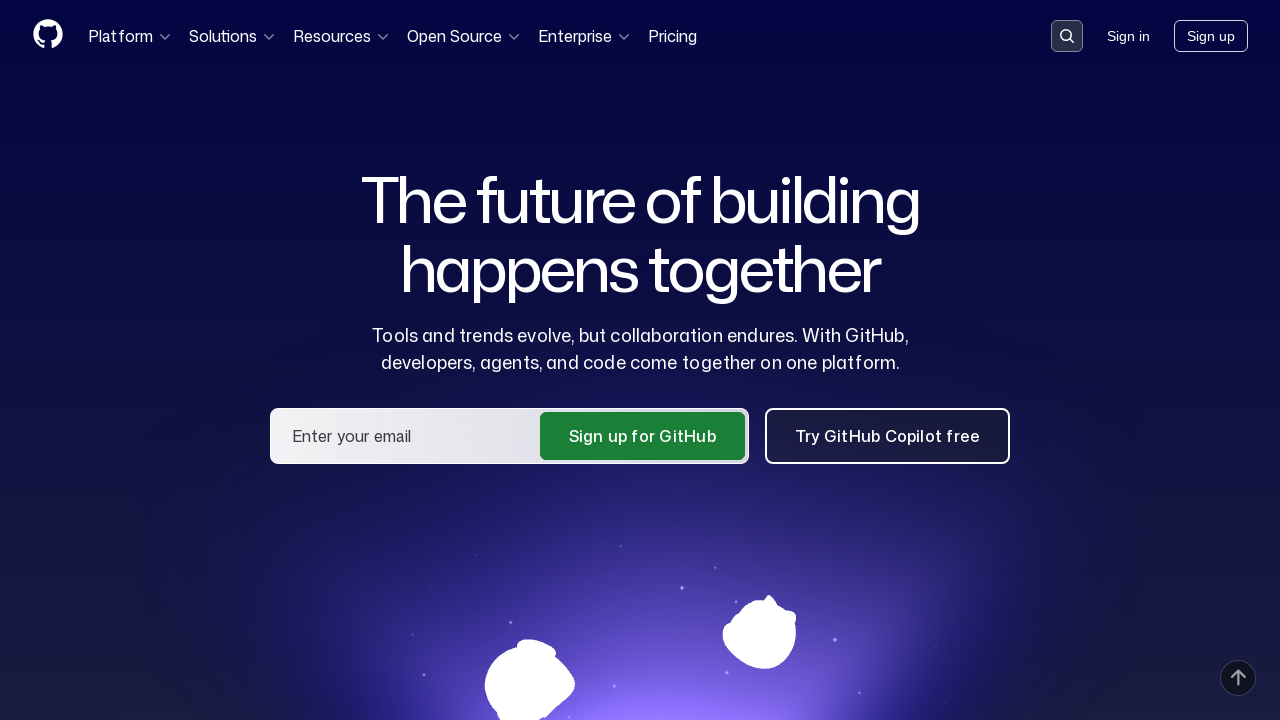

Navigated to GitHub homepage
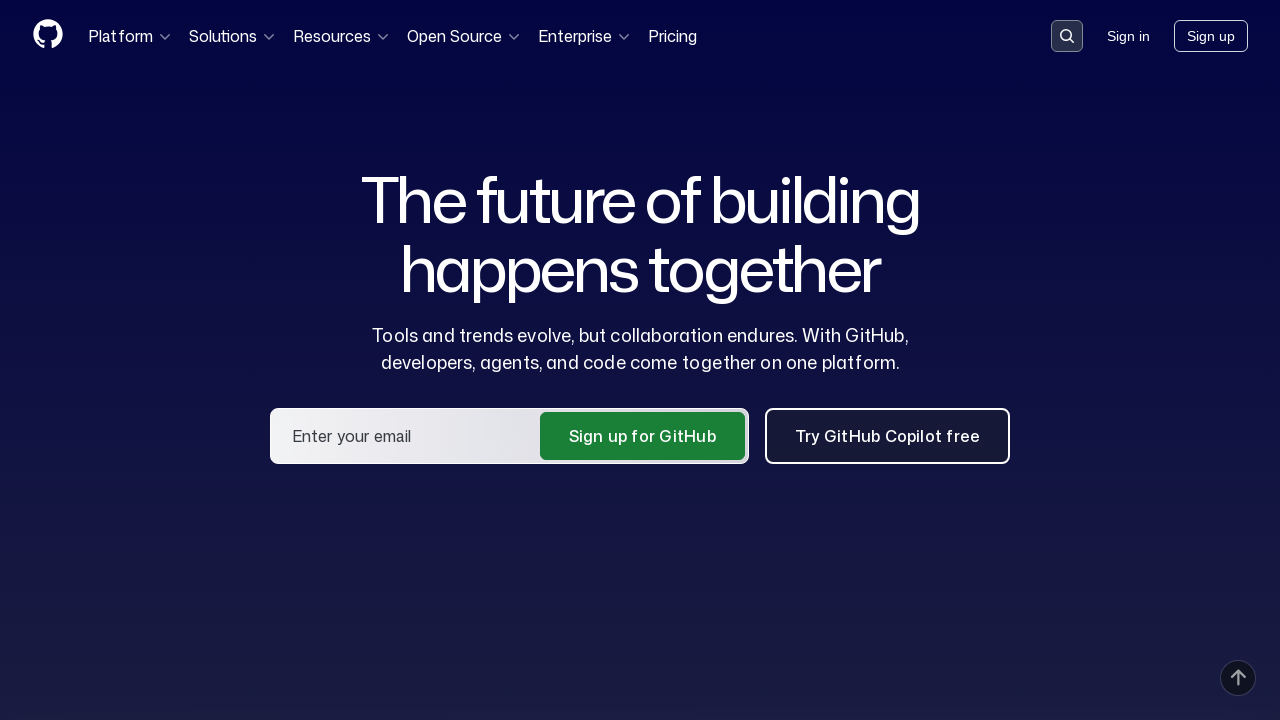

Page fully loaded - DOM content loaded
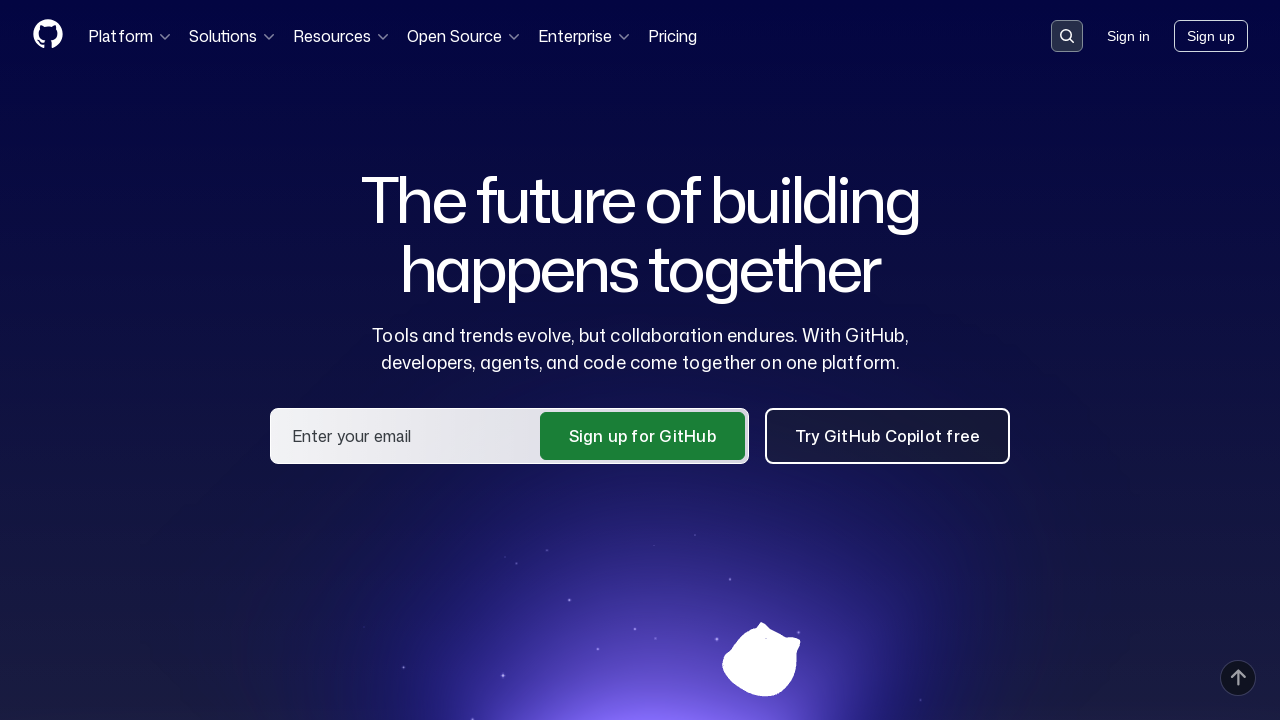

Retrieved page title: GitHub · Change is constant. GitHub keeps you ahead. · GitHub
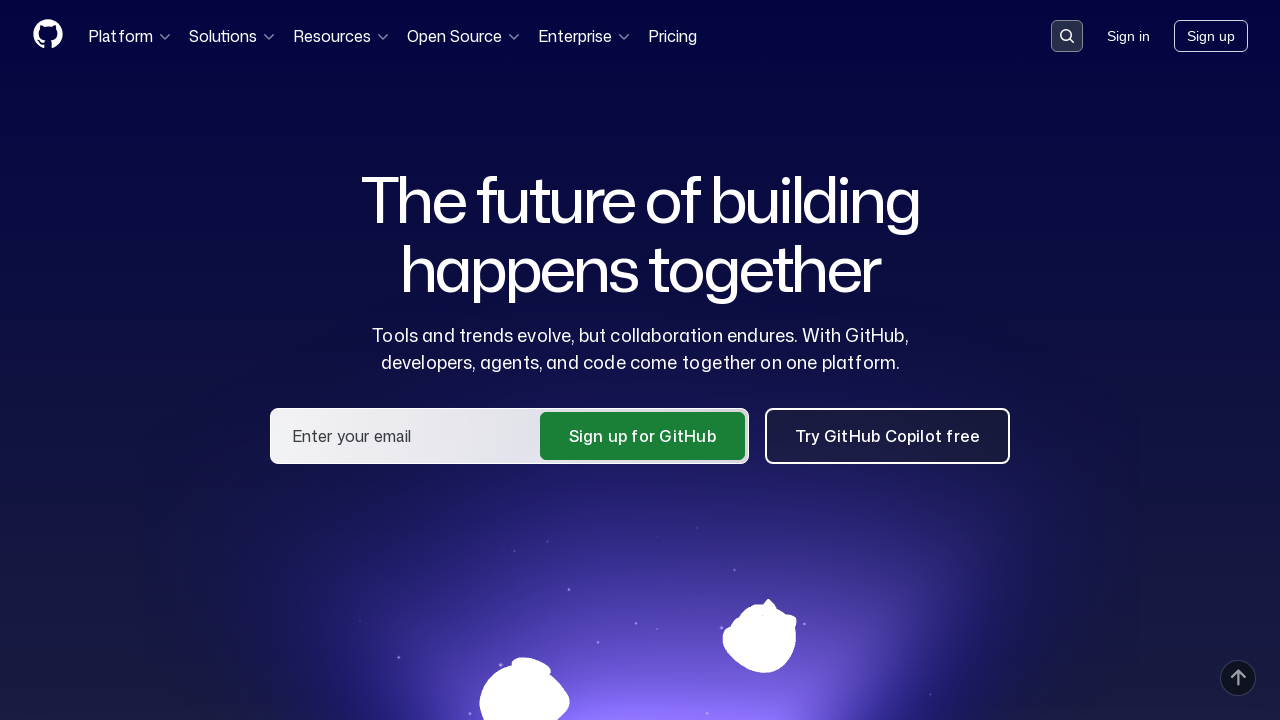

Verified page title contains 'GitHub'
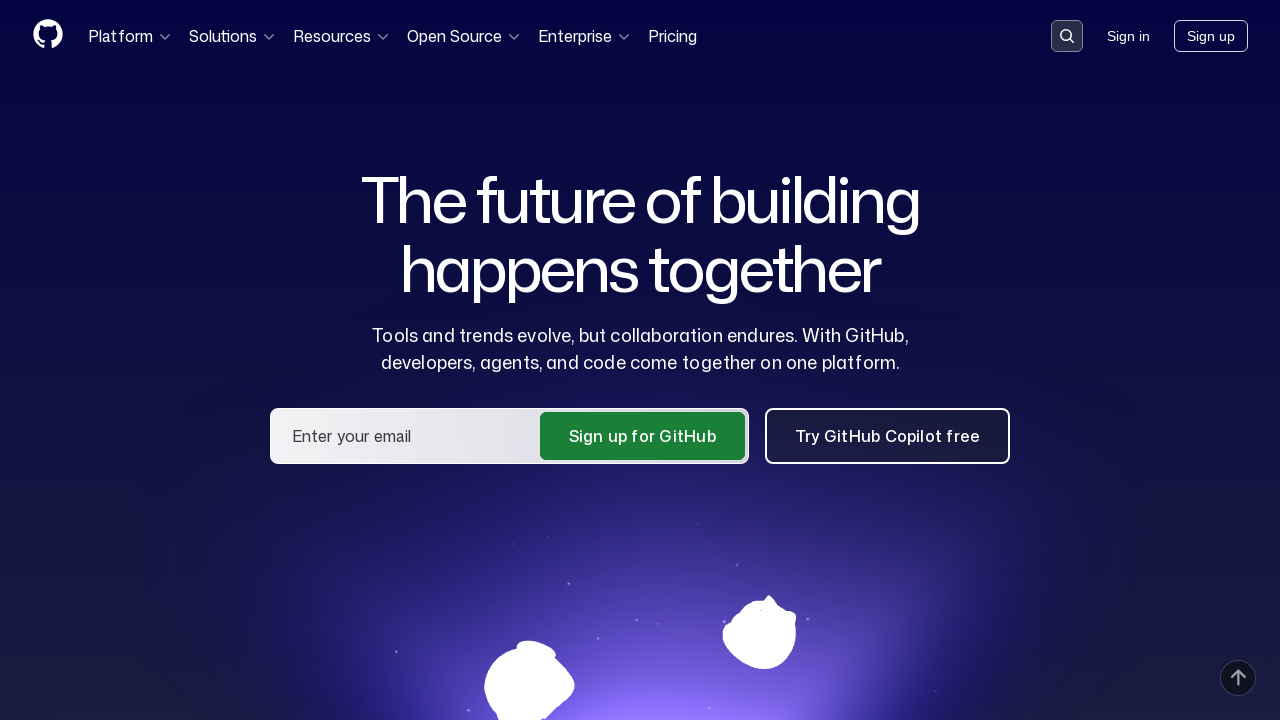

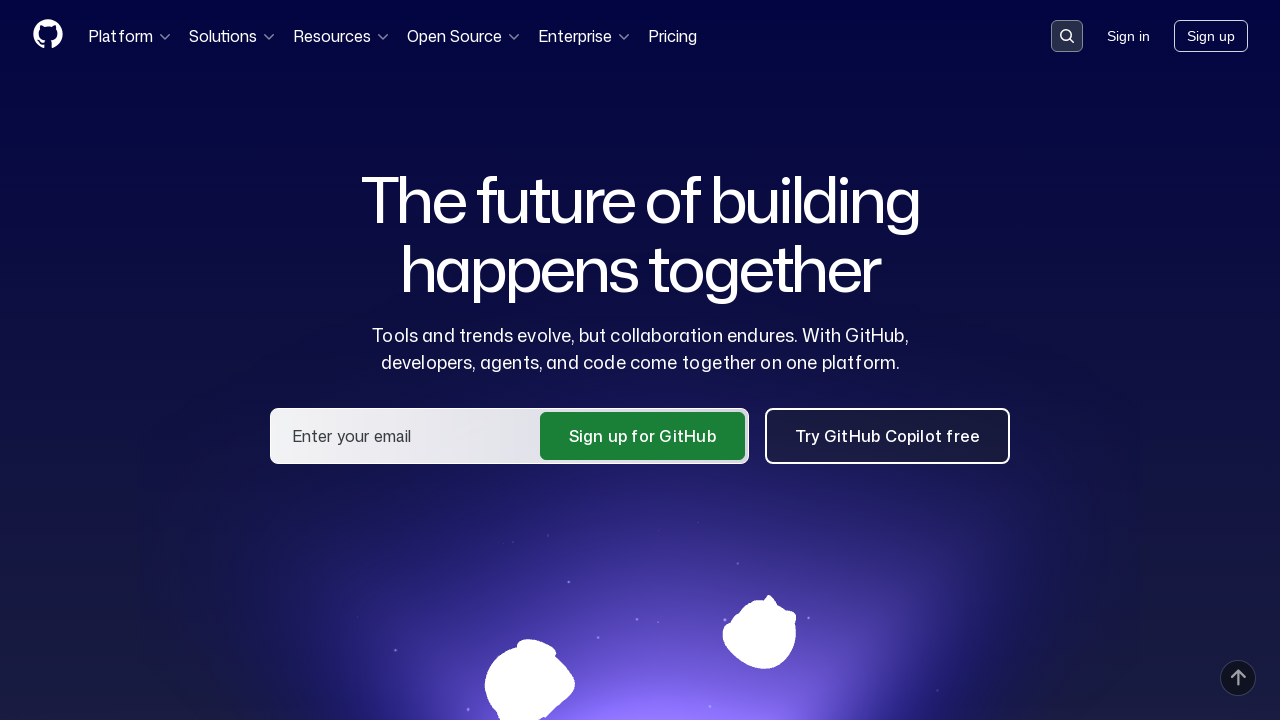